Tests DOR address search functionality for an address without property assessment record, verifying the no-record message and checking Deeds and Zoning information.

Starting URL: https://atlas-dev.phila.gov/

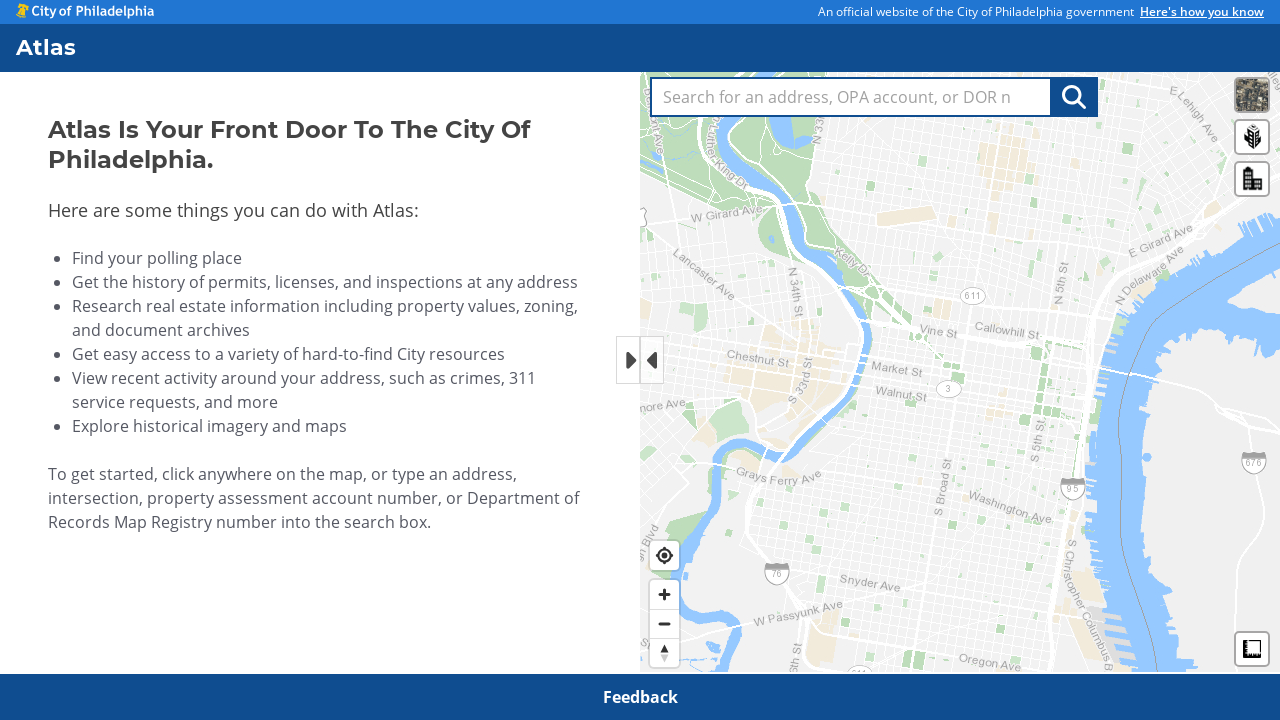

Clicked on address search textbox at (851, 97) on internal:role=textbox[name="Search for an address, OPA"i]
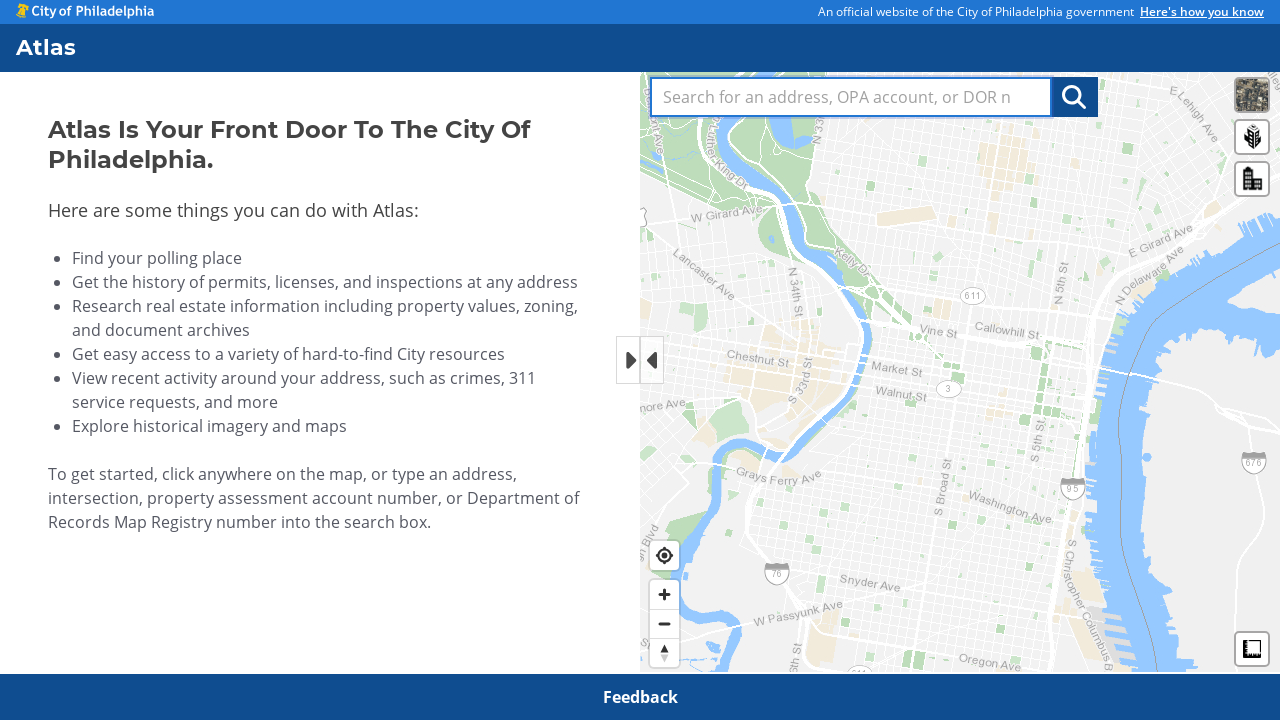

Filled address search field with '5669 CHESTNUT ST' on internal:role=textbox[name="Search for an address, OPA"i]
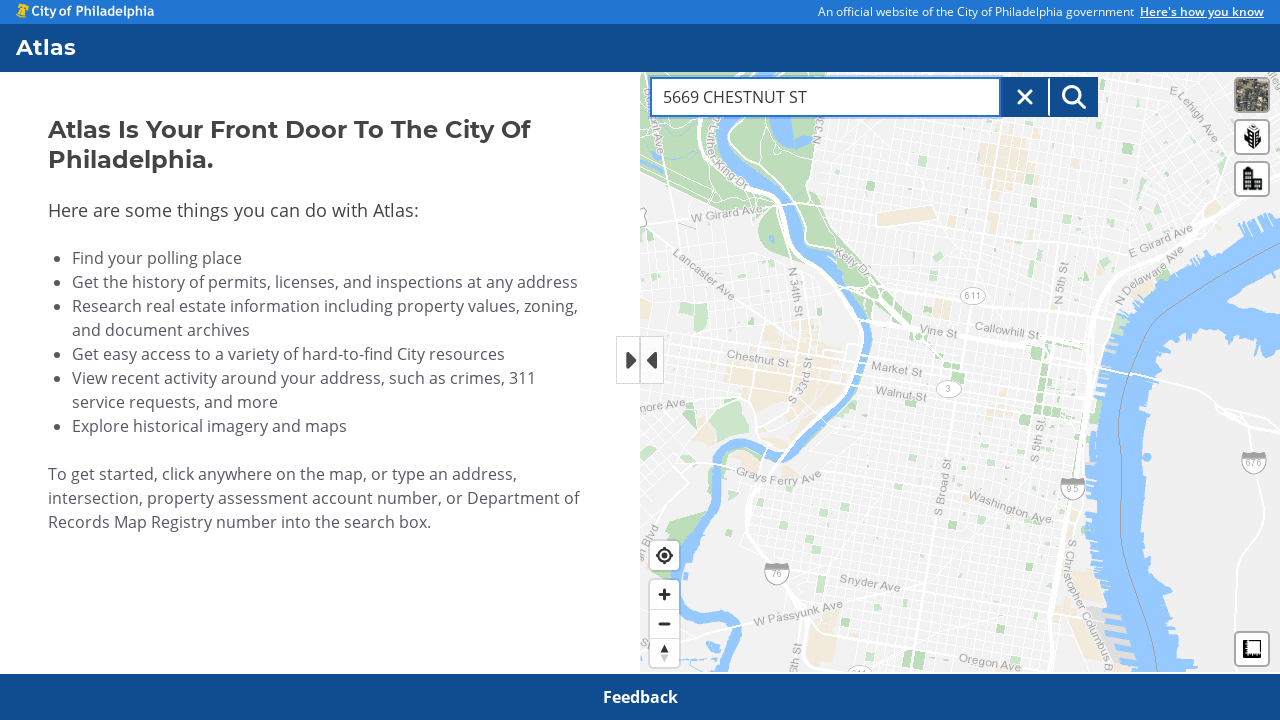

Clicked address search button at (1074, 97) on internal:role=button[name="Address Search Button"i]
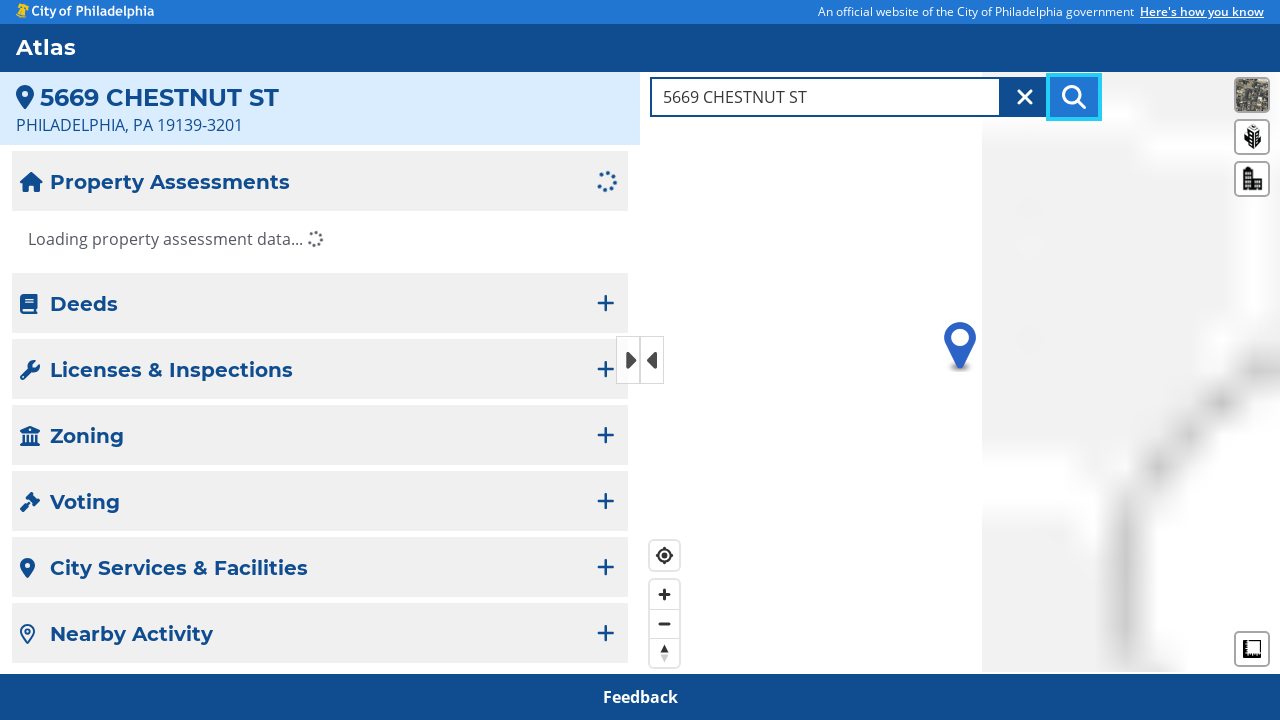

No property assessment record message appeared
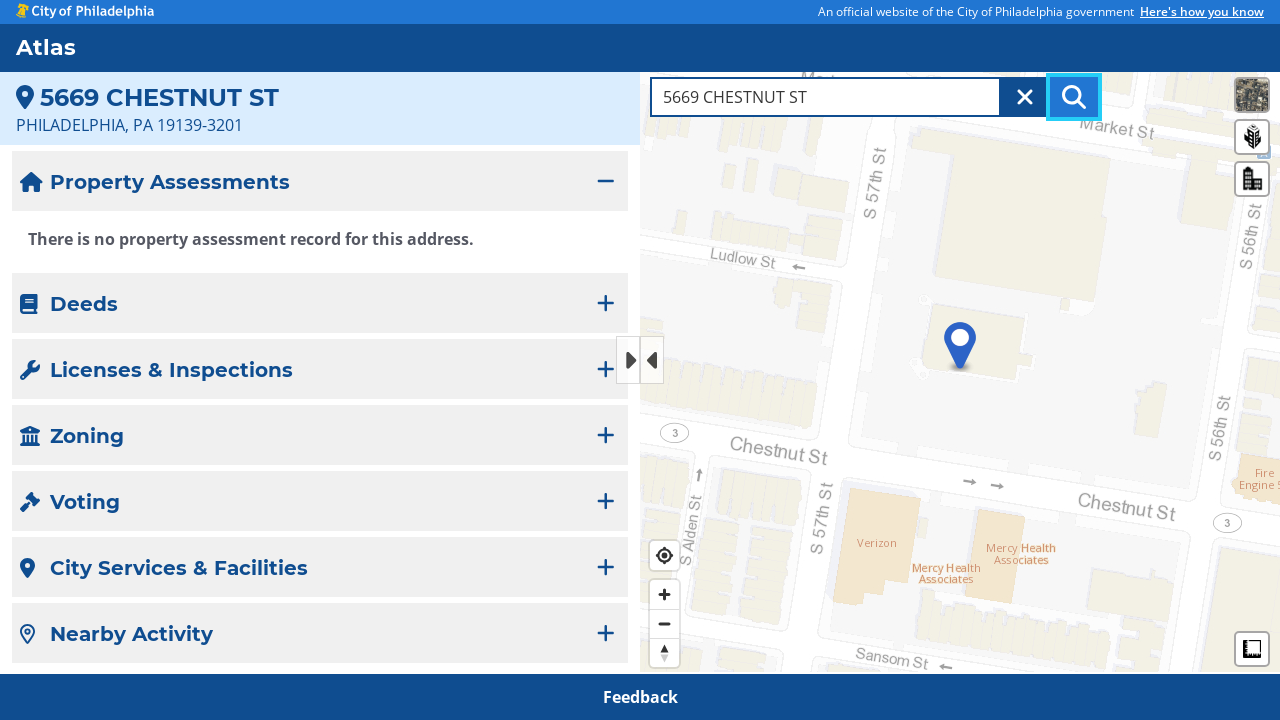

Clicked Deeds button at (320, 303) on internal:role=button[name="Deeds"i]
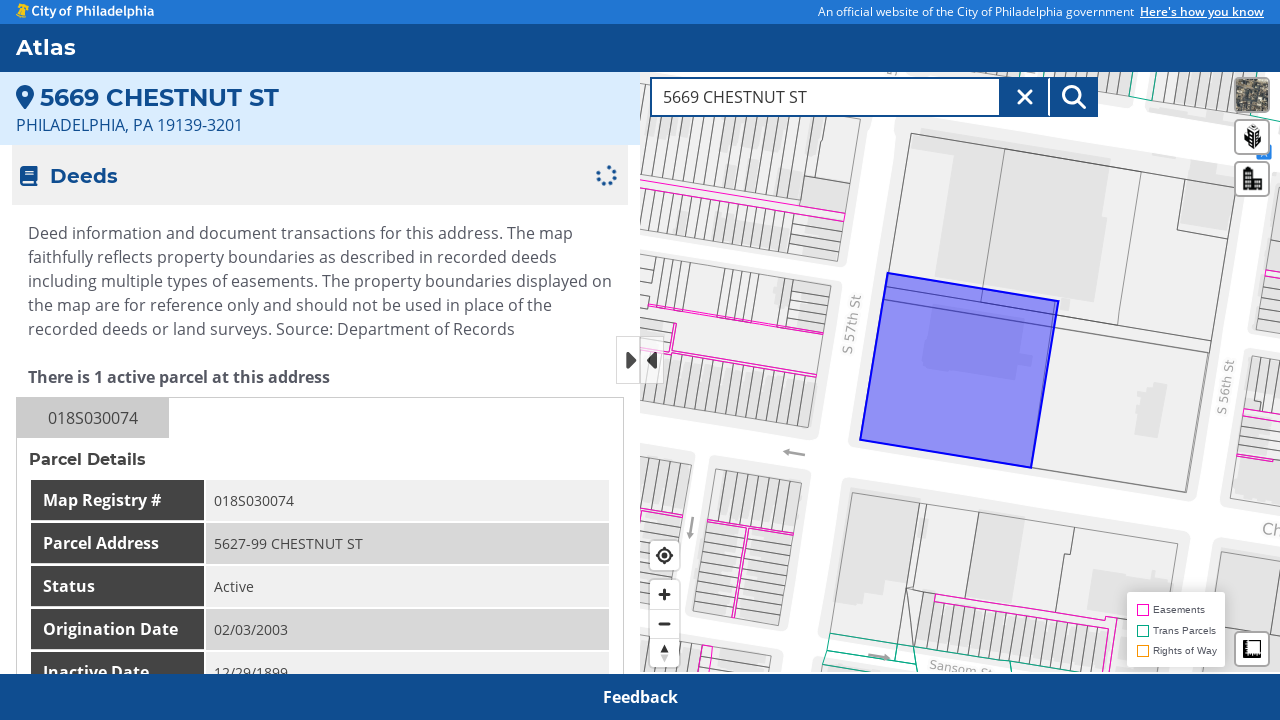

Deeds table loaded and became visible
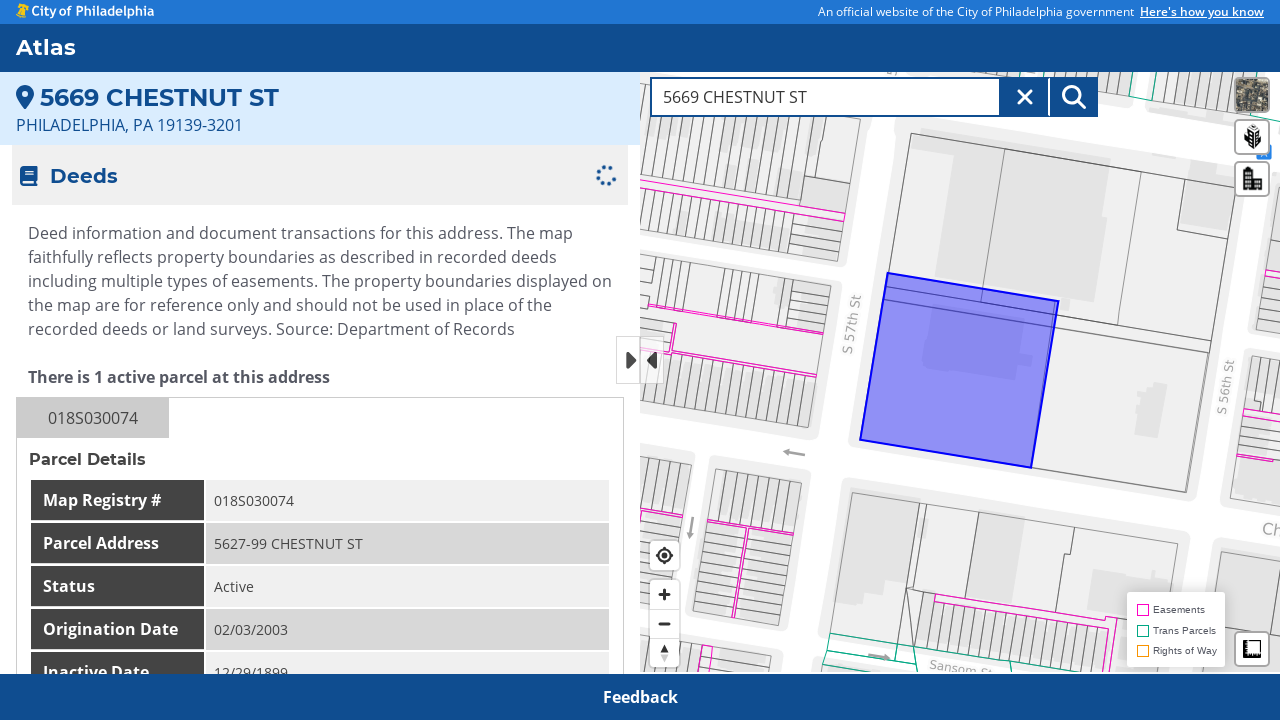

Clicked Zoning button at (320, 419) on internal:role=button[name="Zoning"i]
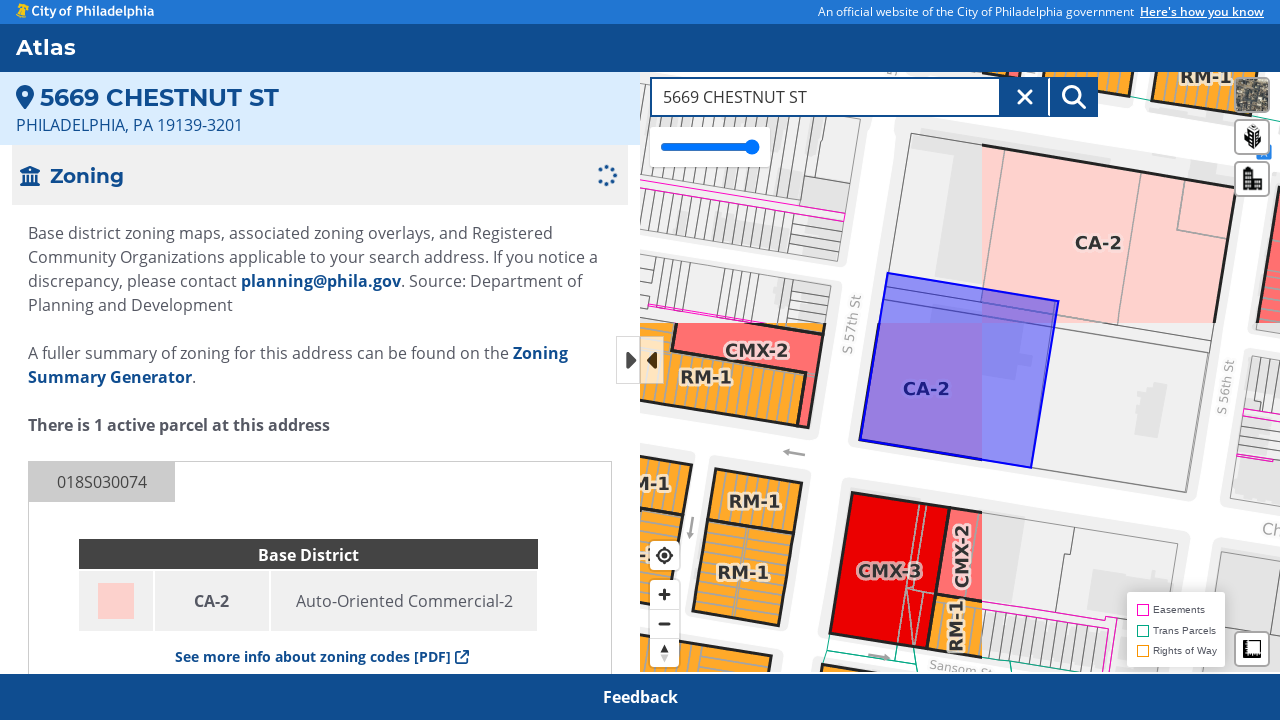

Zoning information loaded and became visible
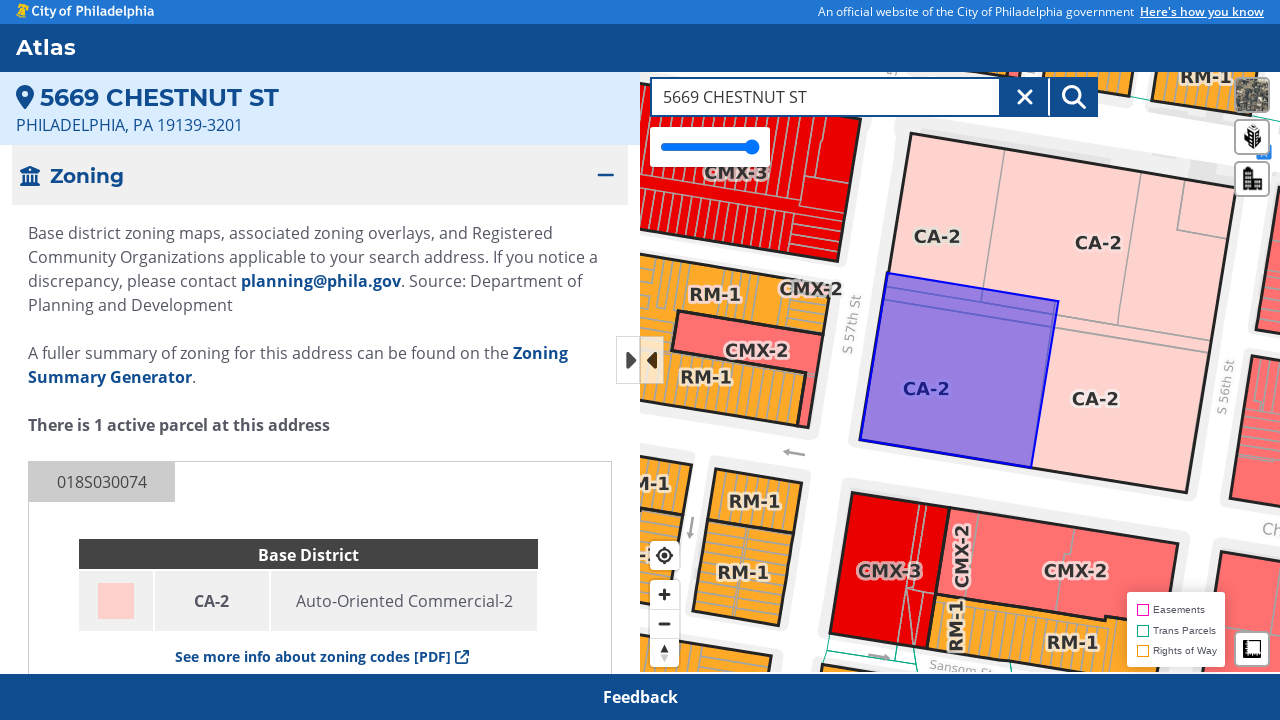

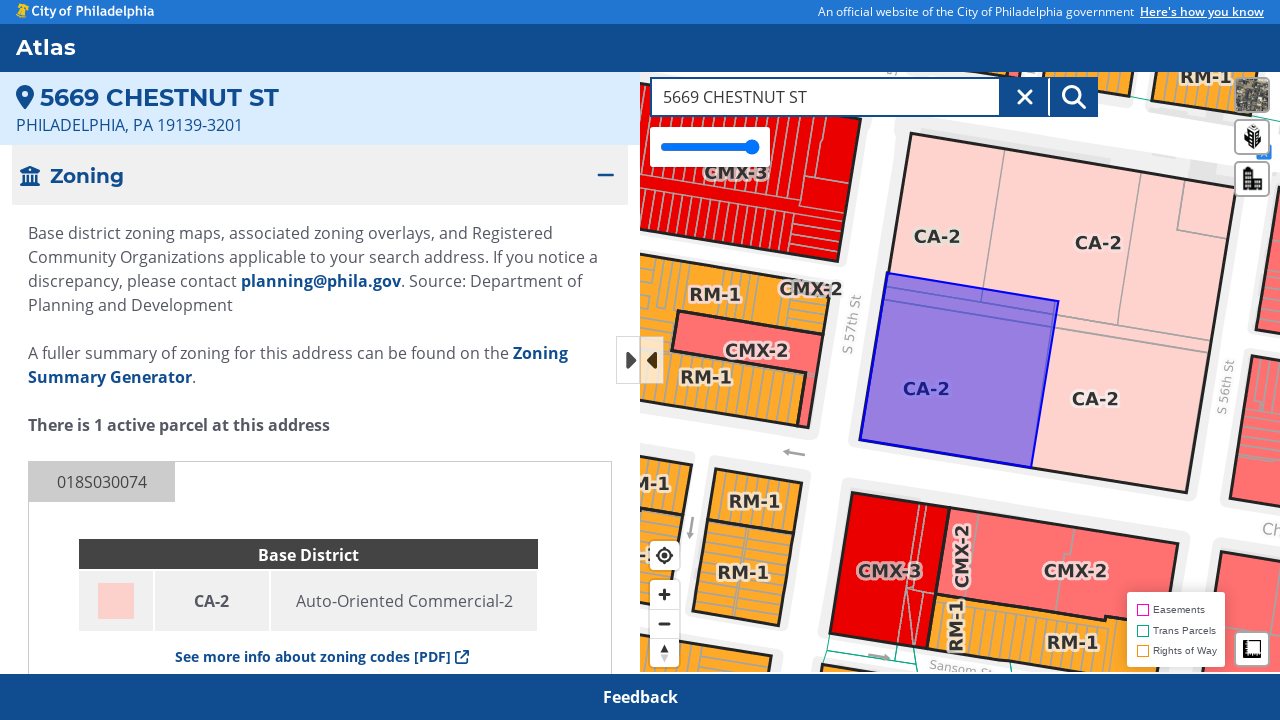